Solves a math problem on a webpage by calculating a logarithmic expression, filling in the answer, selecting checkboxes, and submitting the form

Starting URL: http://suninjuly.github.io/math.html

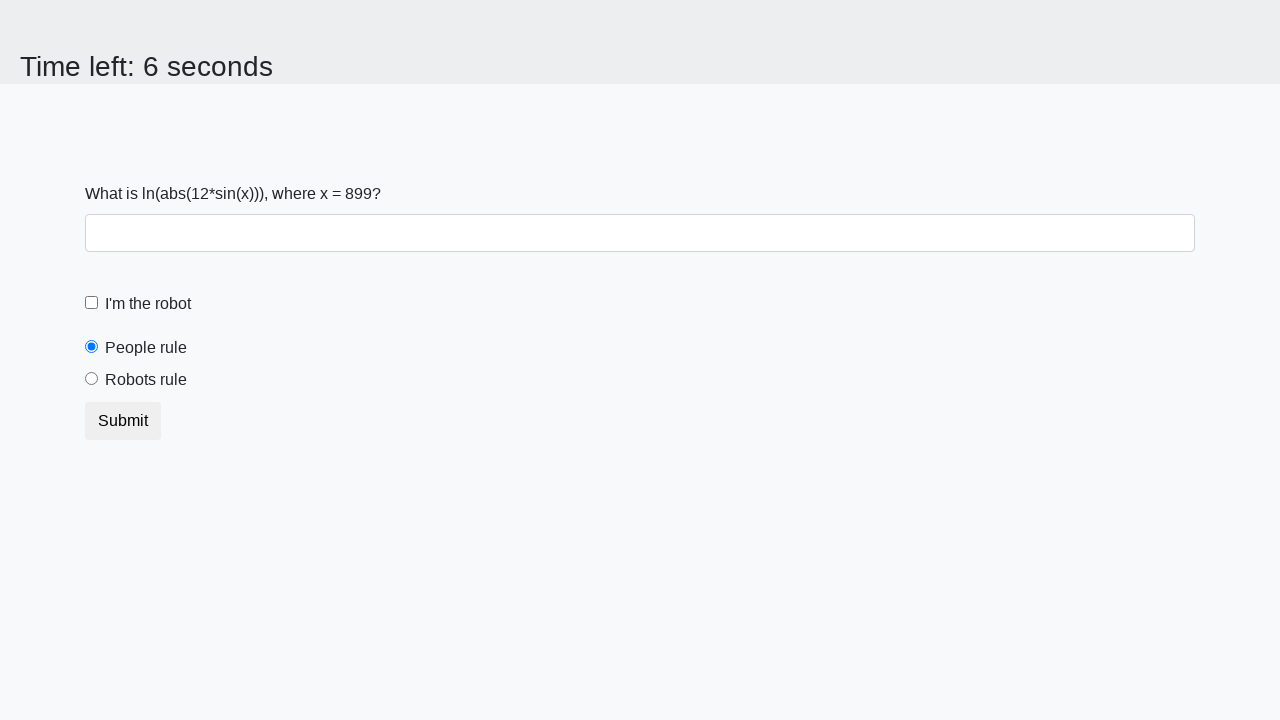

Retrieved x value from the page
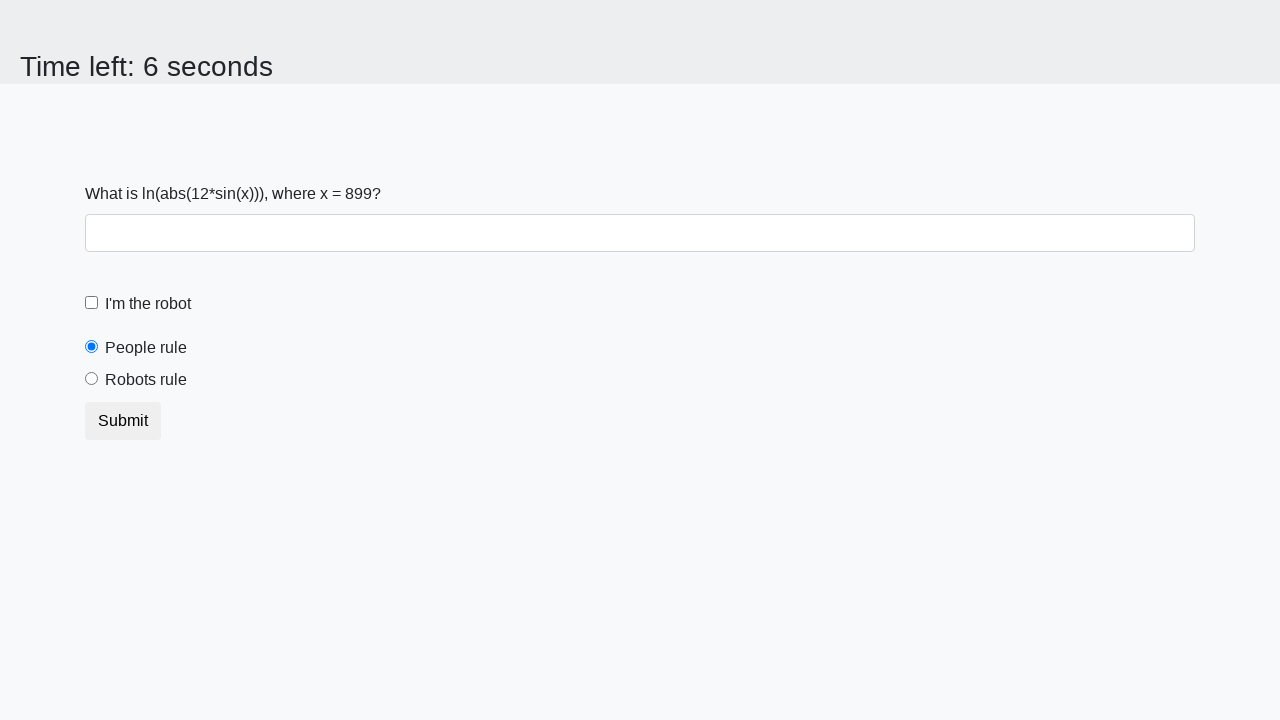

Calculated logarithmic expression result: 1.7579352915861064
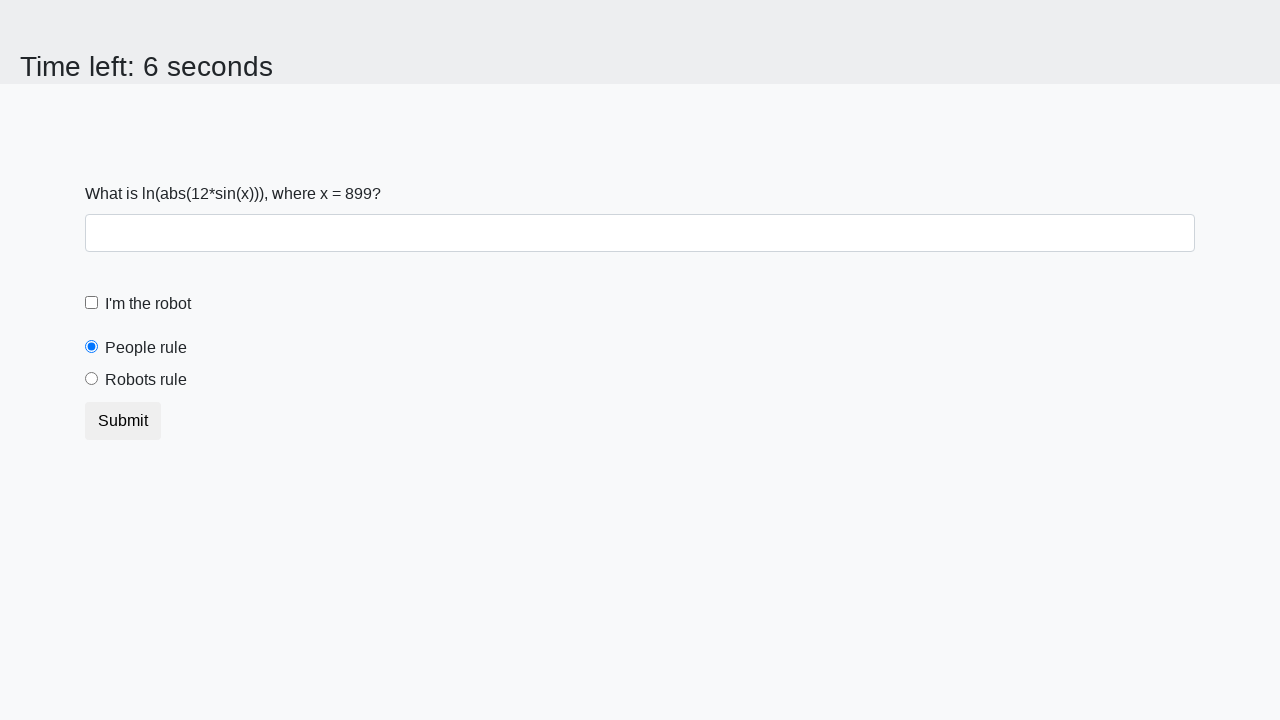

Filled answer field with calculated value on #answer
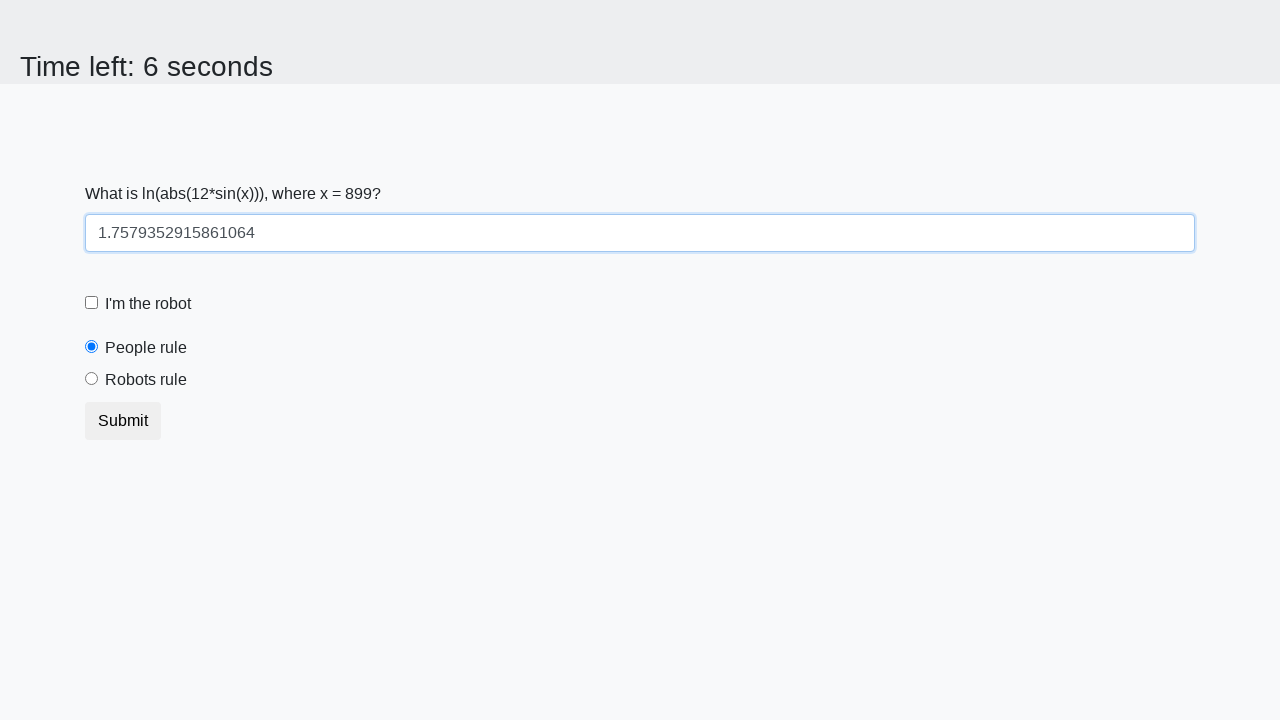

Checked the robot checkbox at (92, 303) on #robotCheckbox
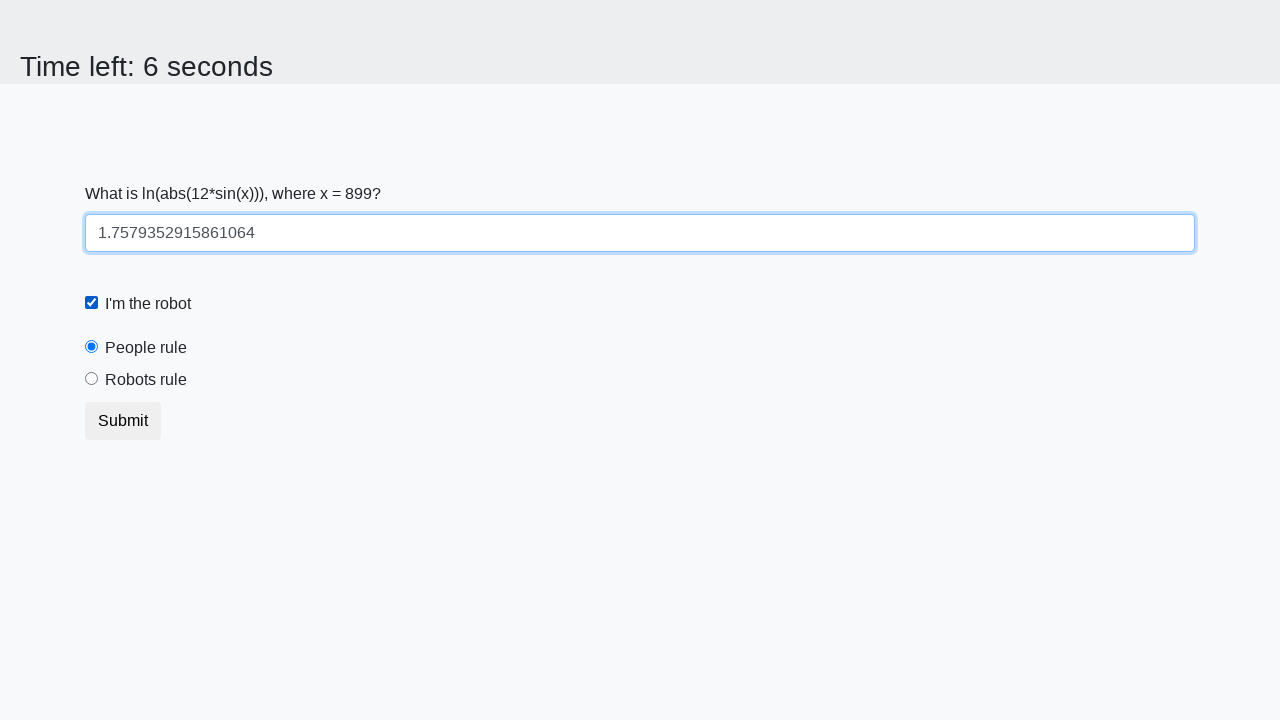

Selected the robots rule radio button at (92, 379) on #robotsRule
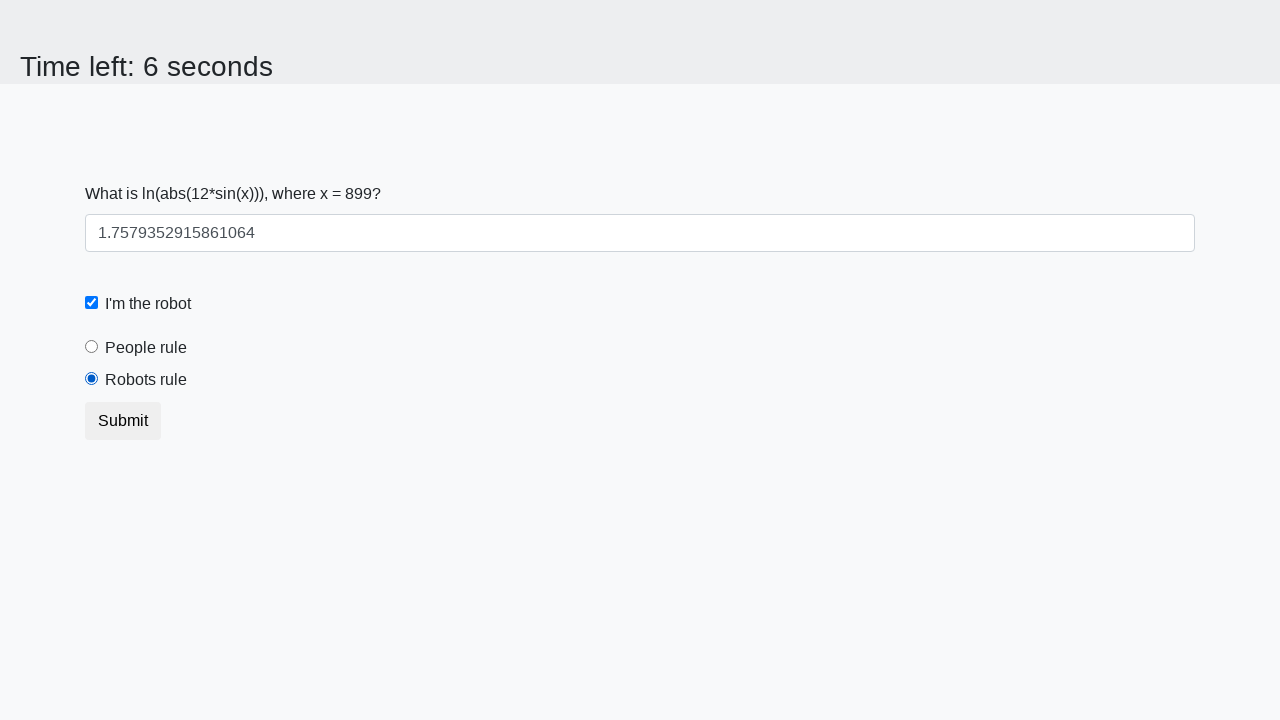

Clicked submit button to submit the form at (123, 421) on button[type='submit']
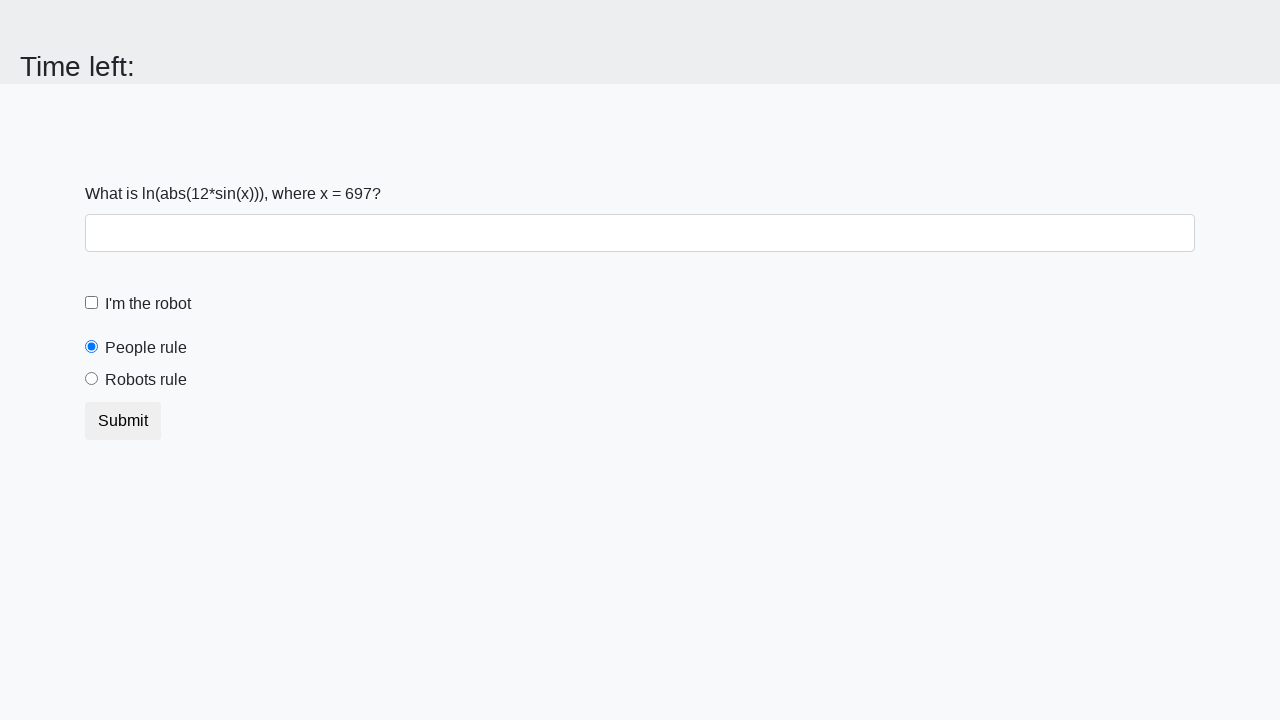

Set up handler to accept dialog
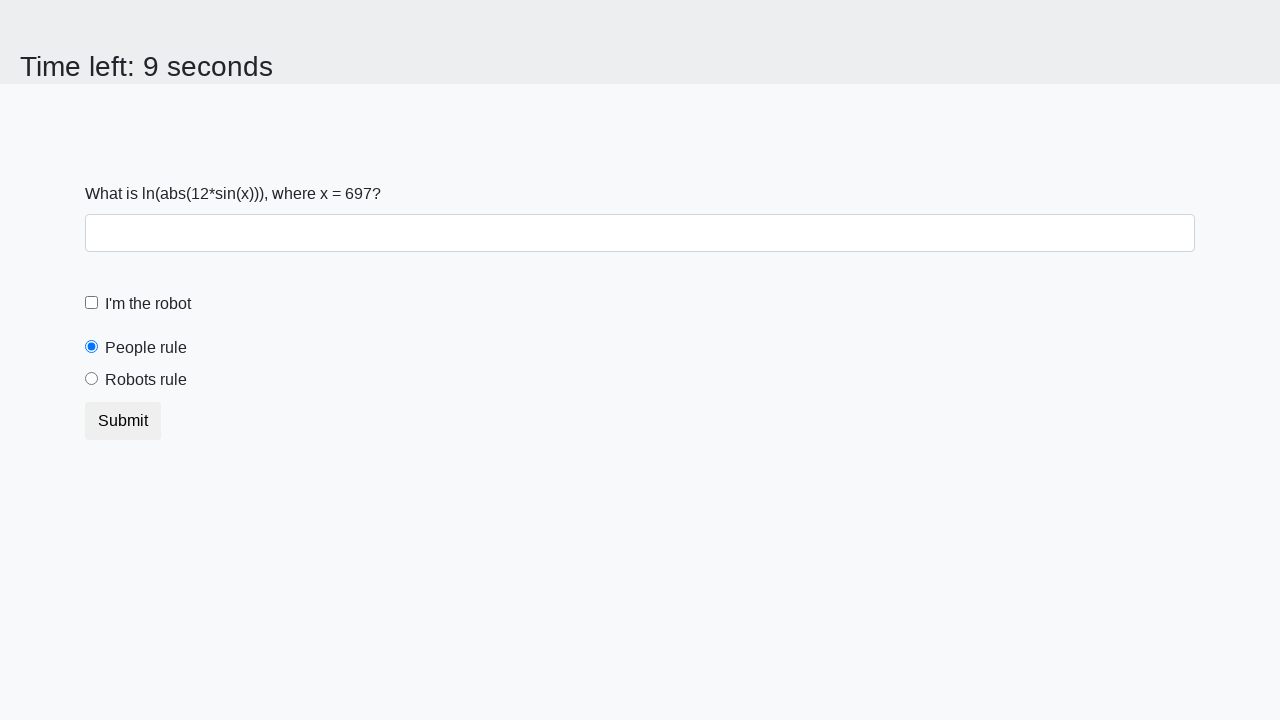

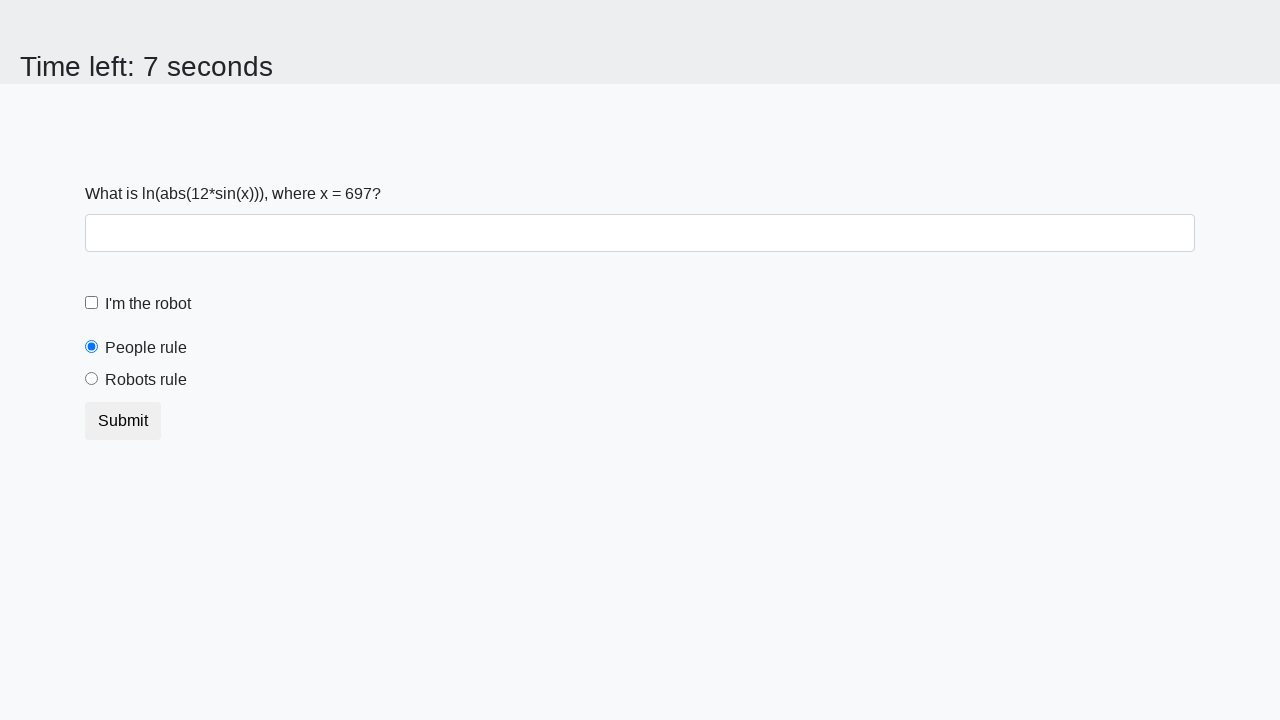